Tests multi-selection using Ctrl key to select specific items (1, 3, 5, 7) in a selectable grid

Starting URL: http://jqueryui.com/resources/demos/selectable/display-grid.html

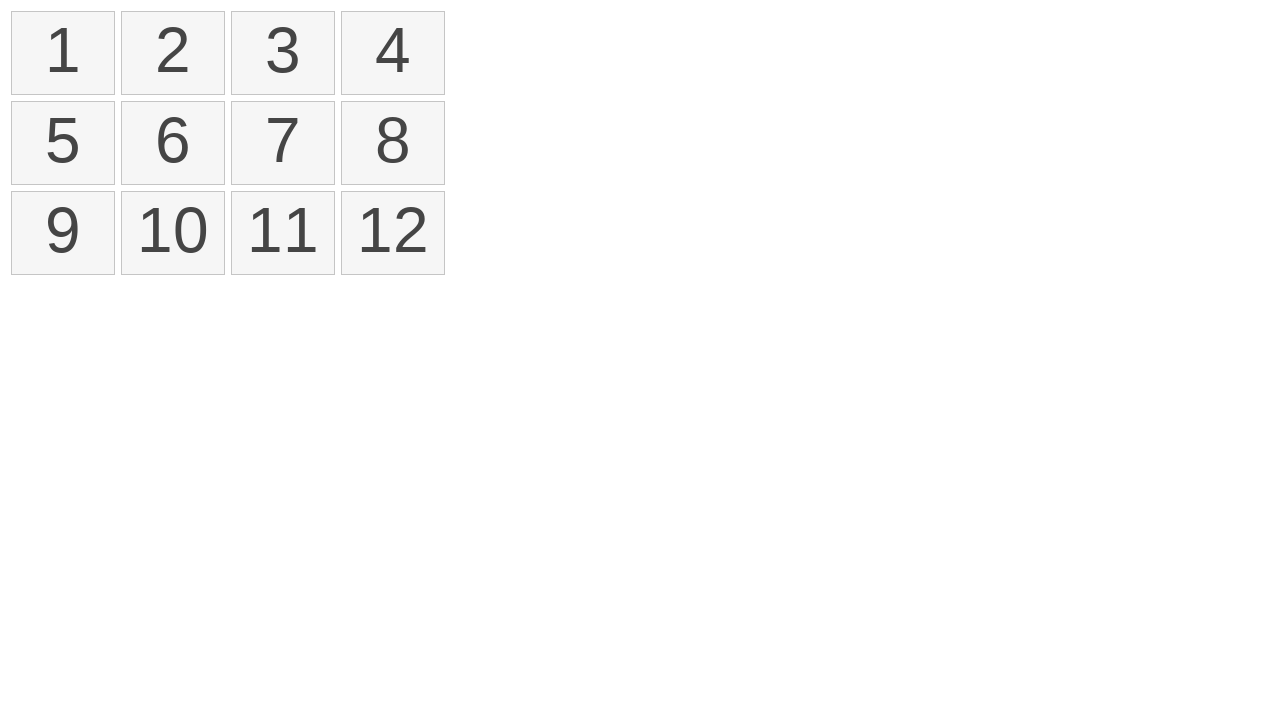

Located all selectable items in the grid
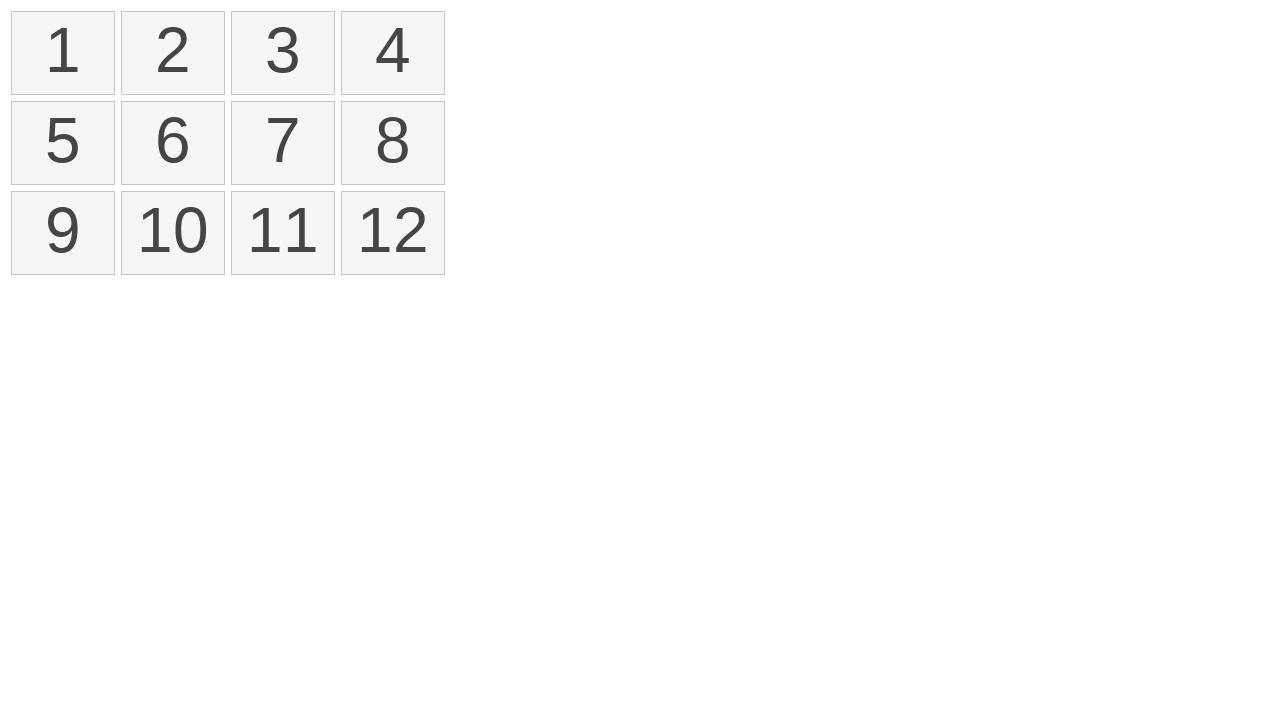

Pressed and held Control key
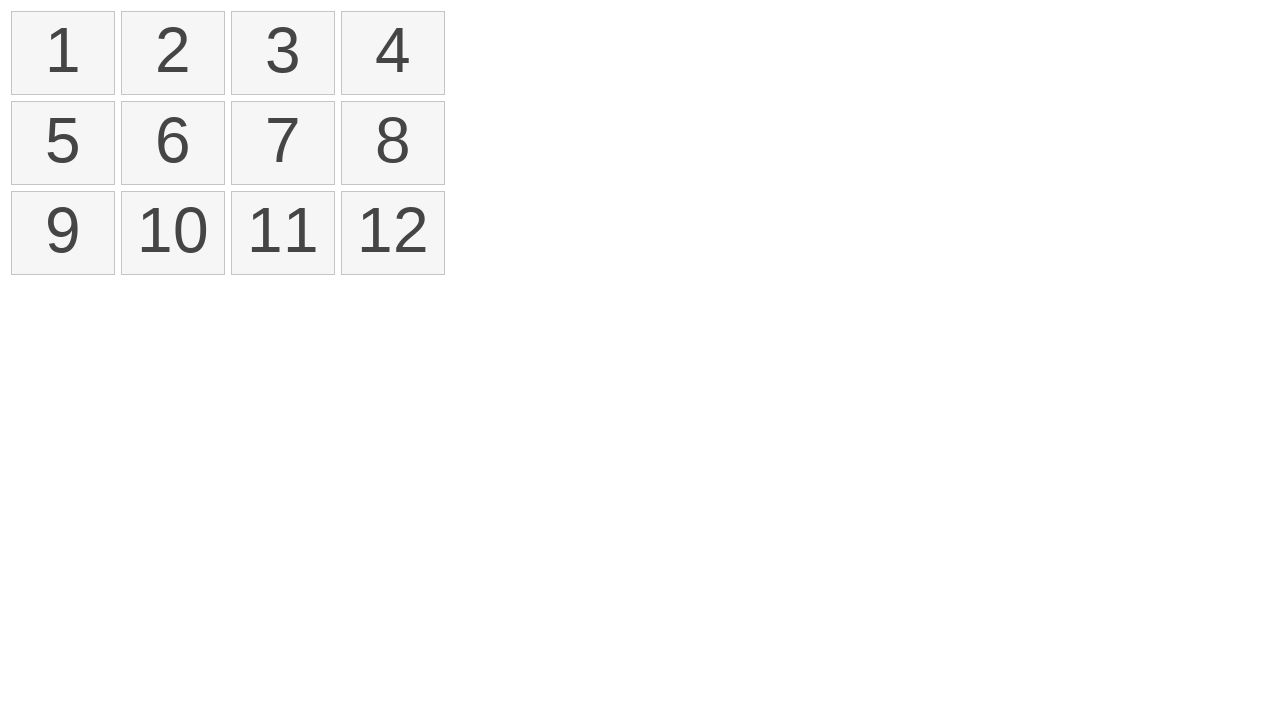

Clicked item 1 (index 0) with Ctrl held at (63, 53) on li.ui-state-default.ui-selectee >> nth=0
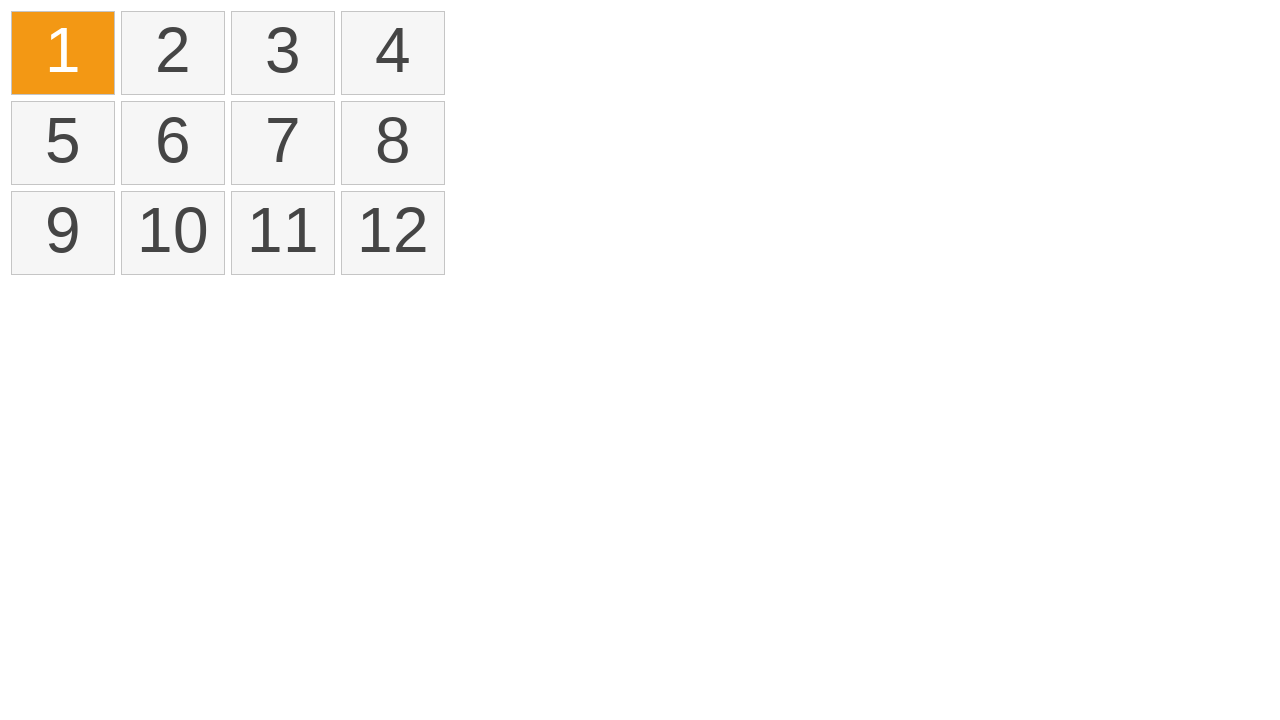

Clicked item 3 (index 2) with Ctrl held at (283, 53) on li.ui-state-default.ui-selectee >> nth=2
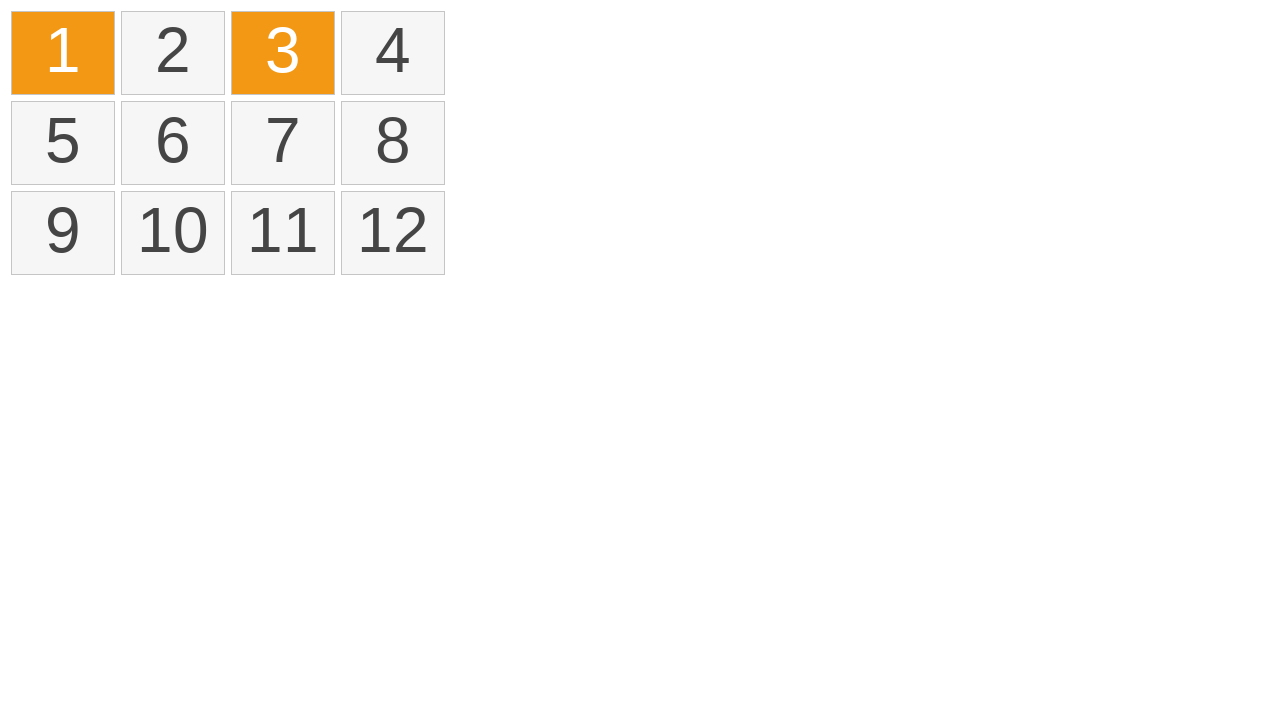

Clicked item 5 (index 4) with Ctrl held at (63, 143) on li.ui-state-default.ui-selectee >> nth=4
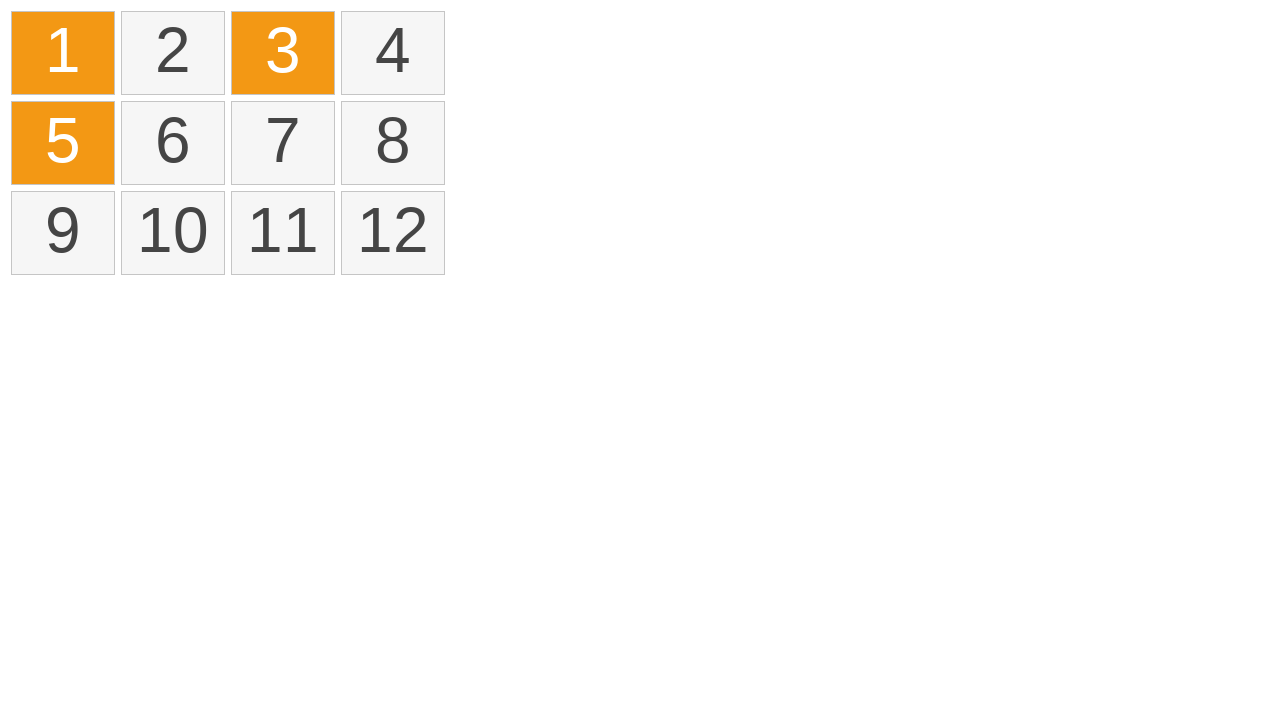

Clicked item 7 (index 6) with Ctrl held at (283, 143) on li.ui-state-default.ui-selectee >> nth=6
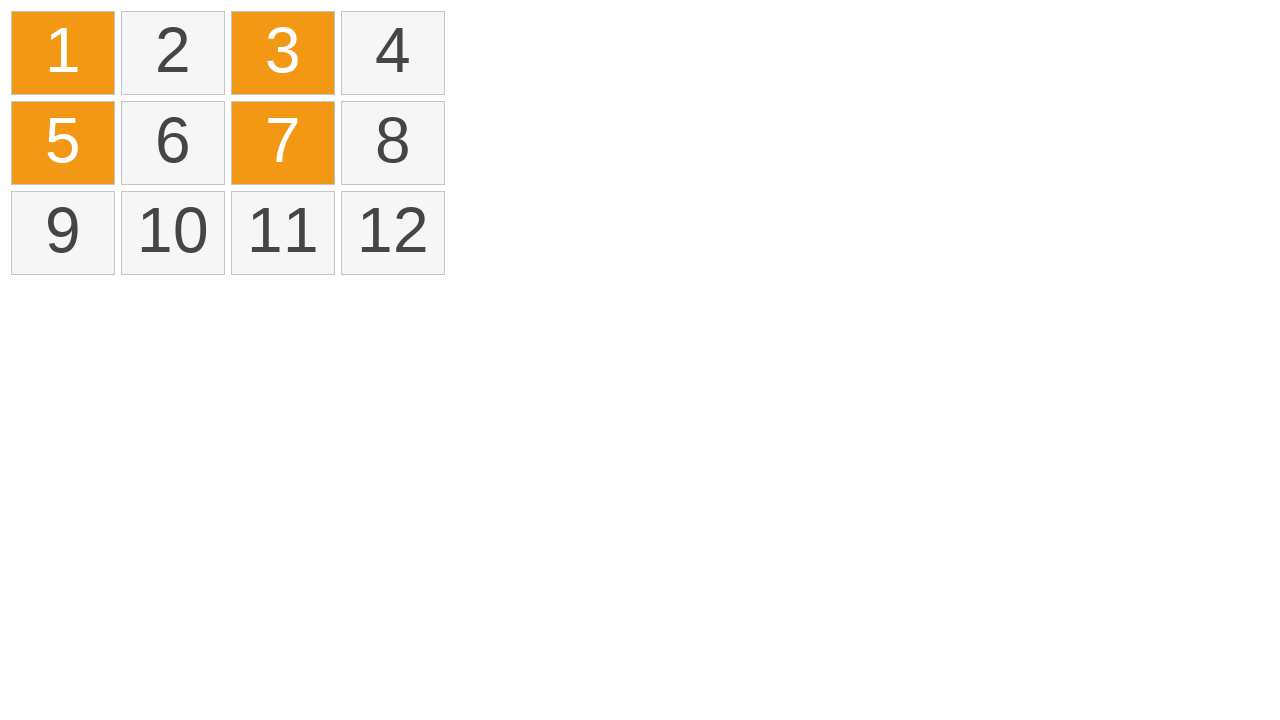

Released Control key
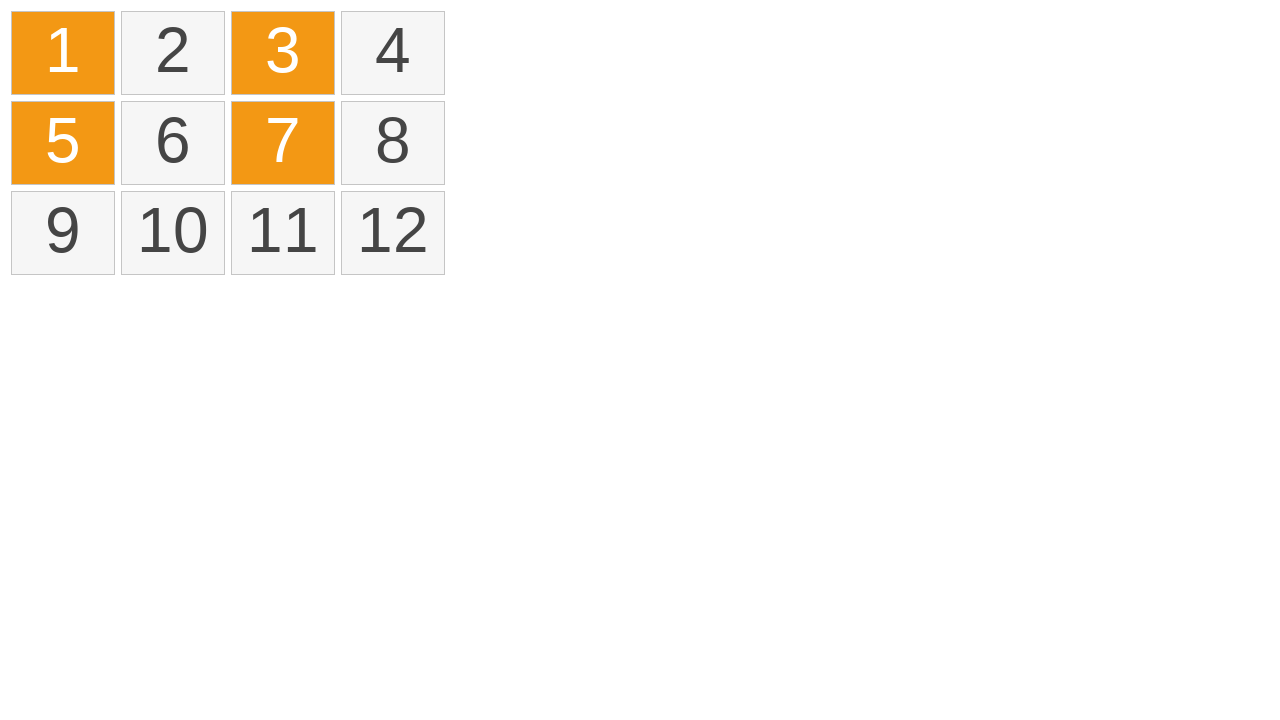

Located all selected items to verify multi-selection
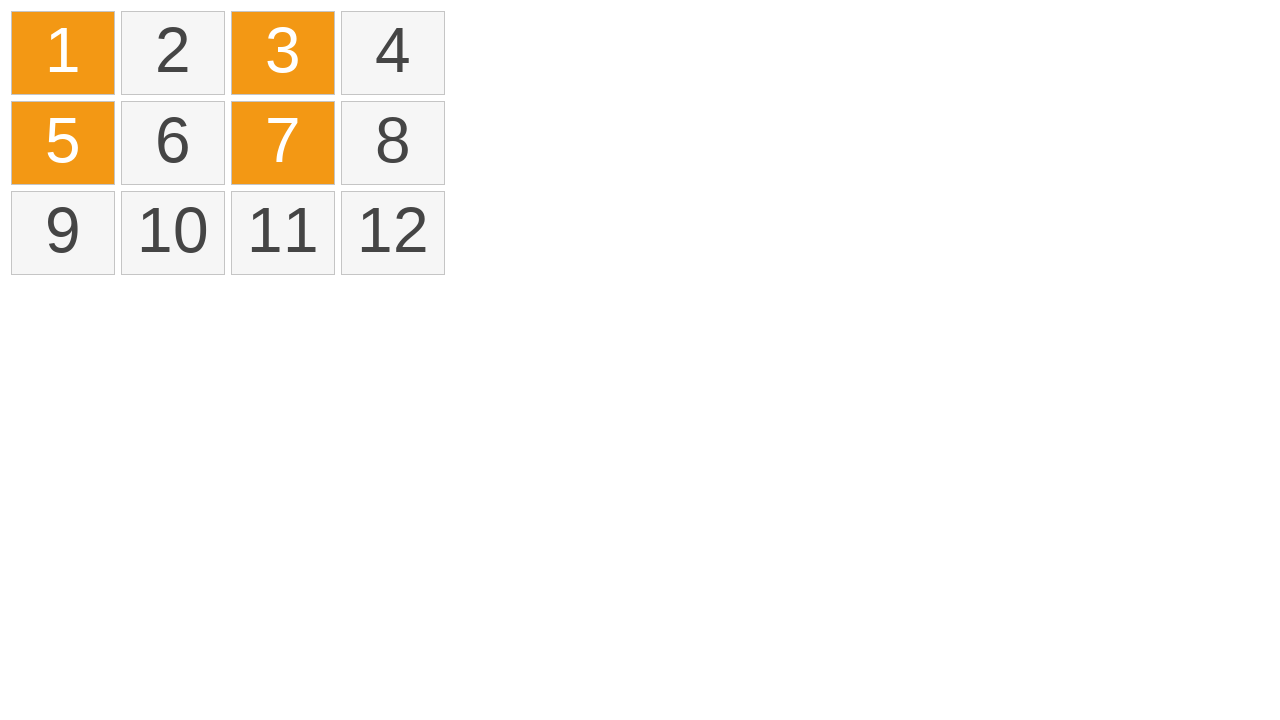

Verified that exactly 4 items are selected (items 1, 3, 5, 7)
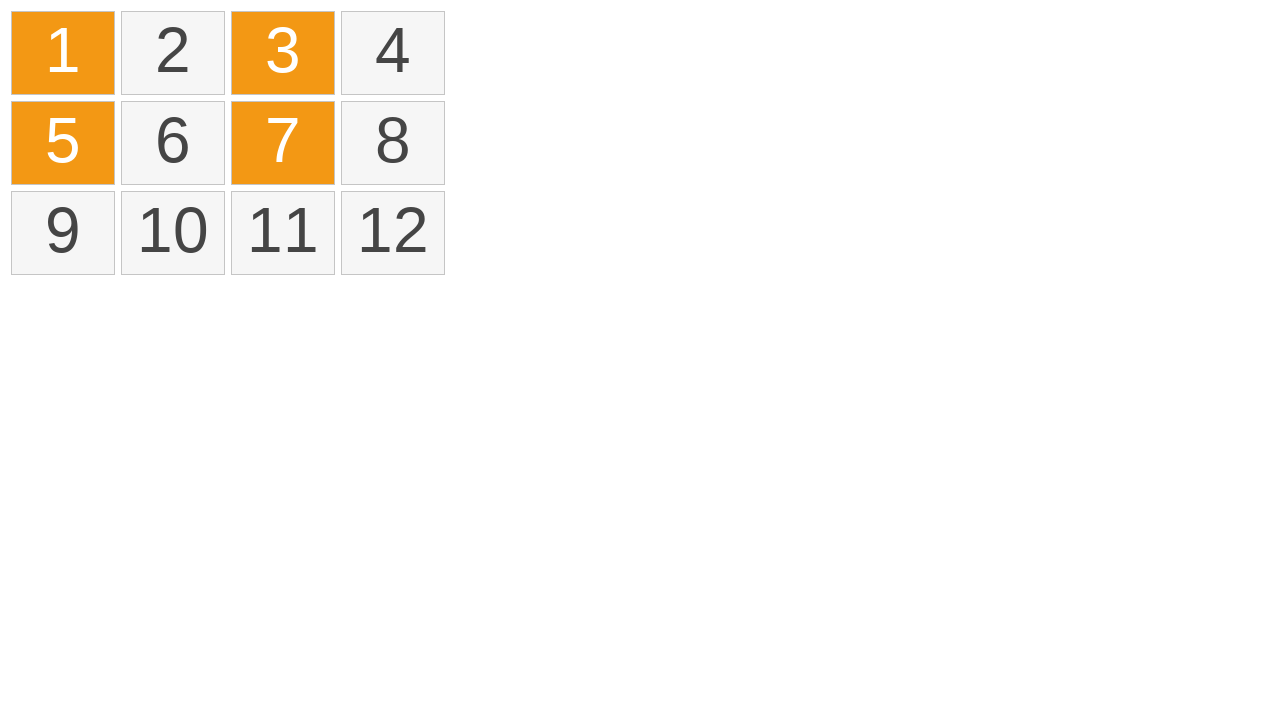

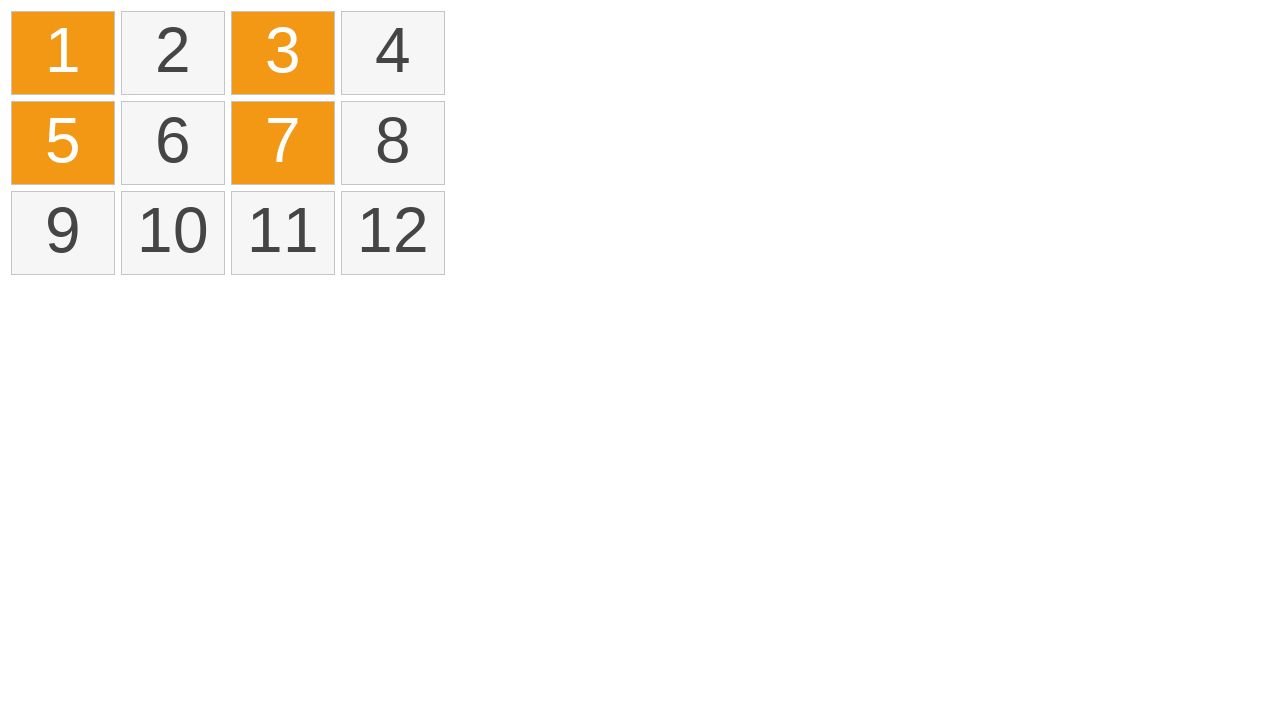